Tests clearing the complete state of all items by checking and then unchecking the toggle all

Starting URL: https://demo.playwright.dev/todomvc

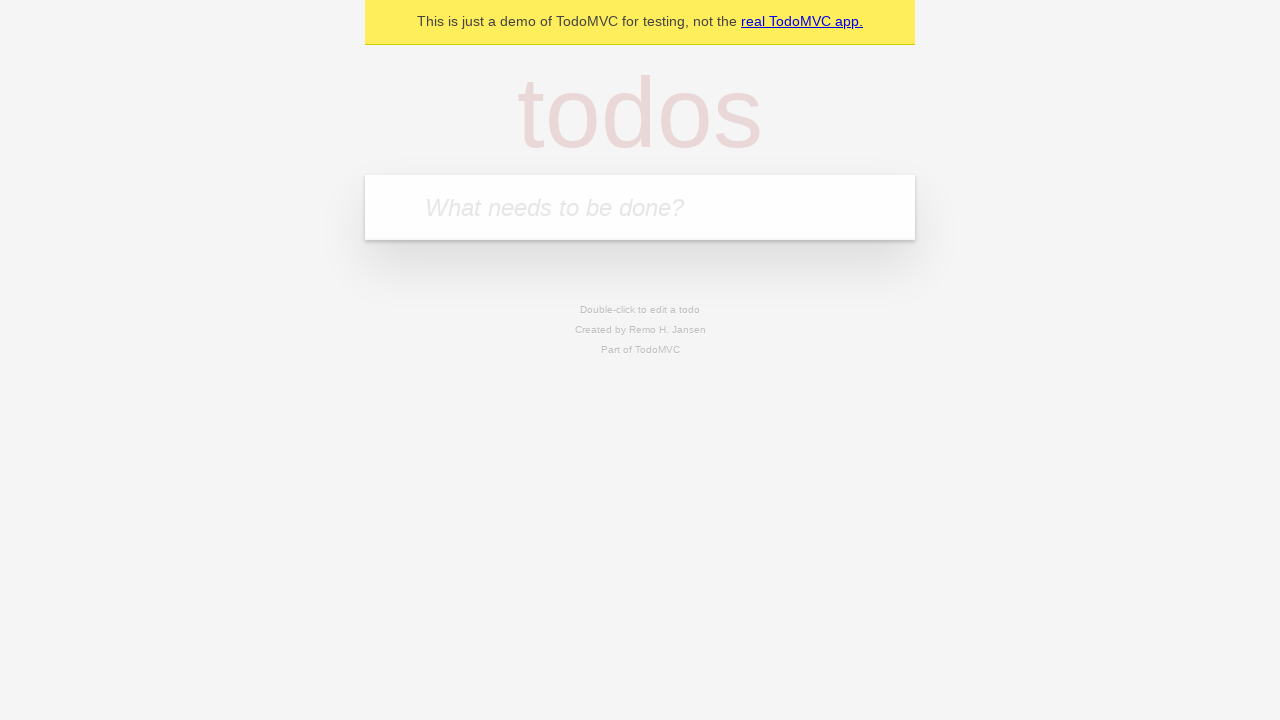

Filled todo input with 'buy some cheese' on internal:attr=[placeholder="What needs to be done?"i]
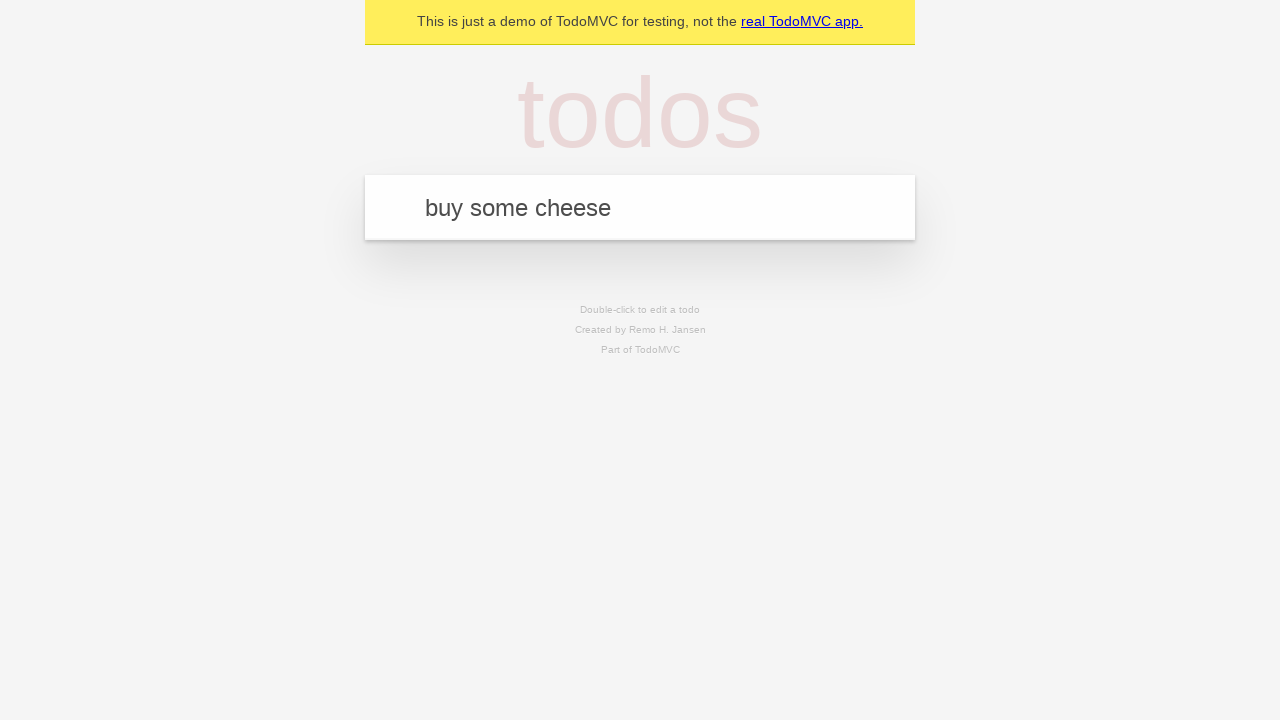

Pressed Enter to add first todo on internal:attr=[placeholder="What needs to be done?"i]
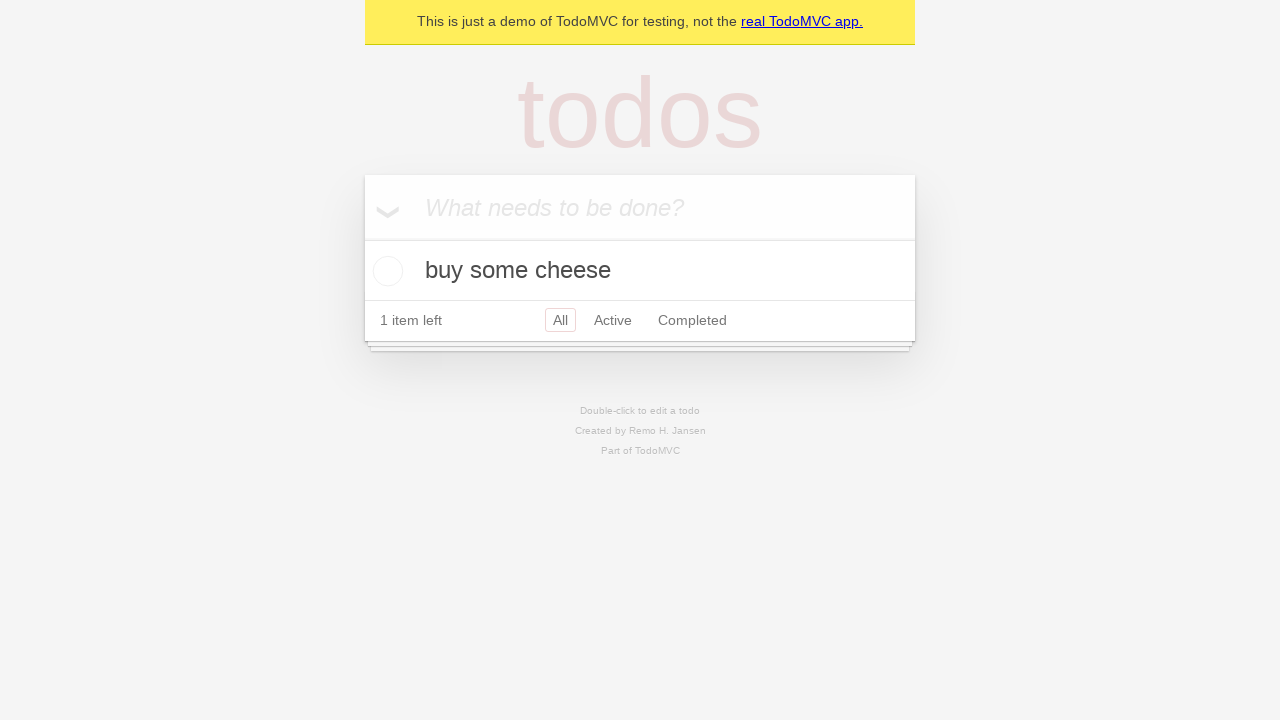

Filled todo input with 'feed the cat' on internal:attr=[placeholder="What needs to be done?"i]
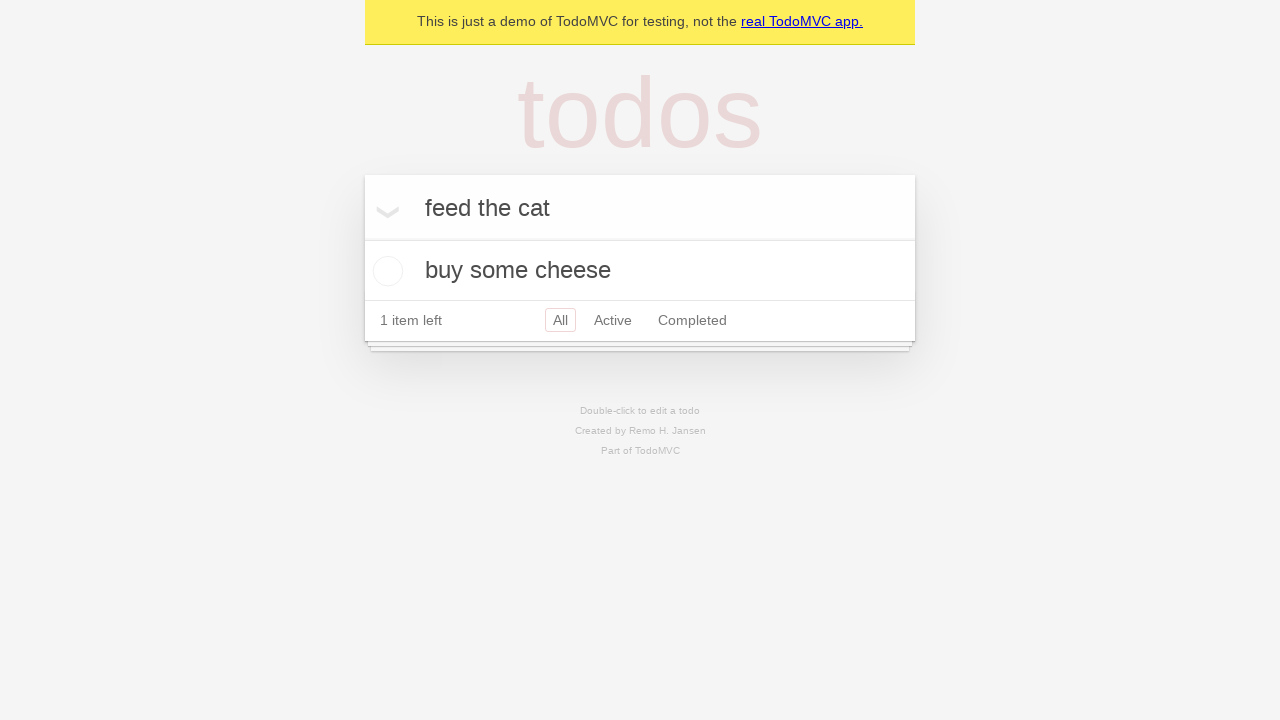

Pressed Enter to add second todo on internal:attr=[placeholder="What needs to be done?"i]
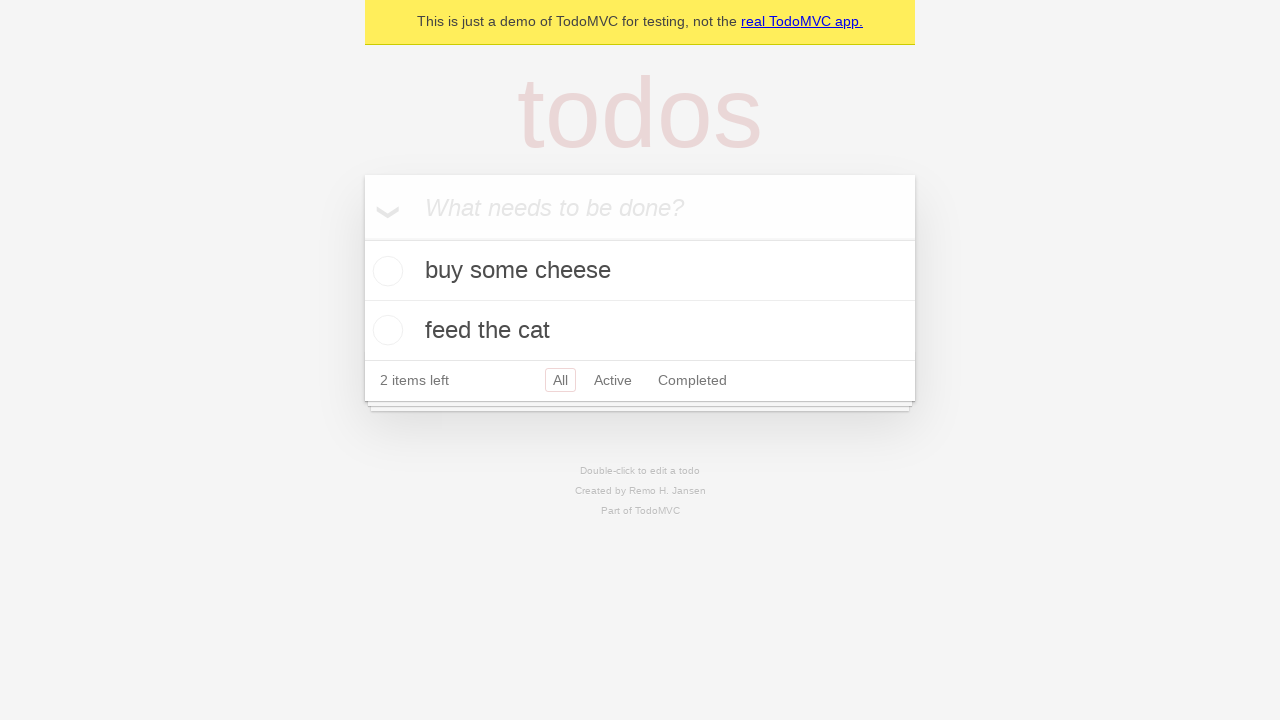

Filled todo input with 'book a doctors appointment' on internal:attr=[placeholder="What needs to be done?"i]
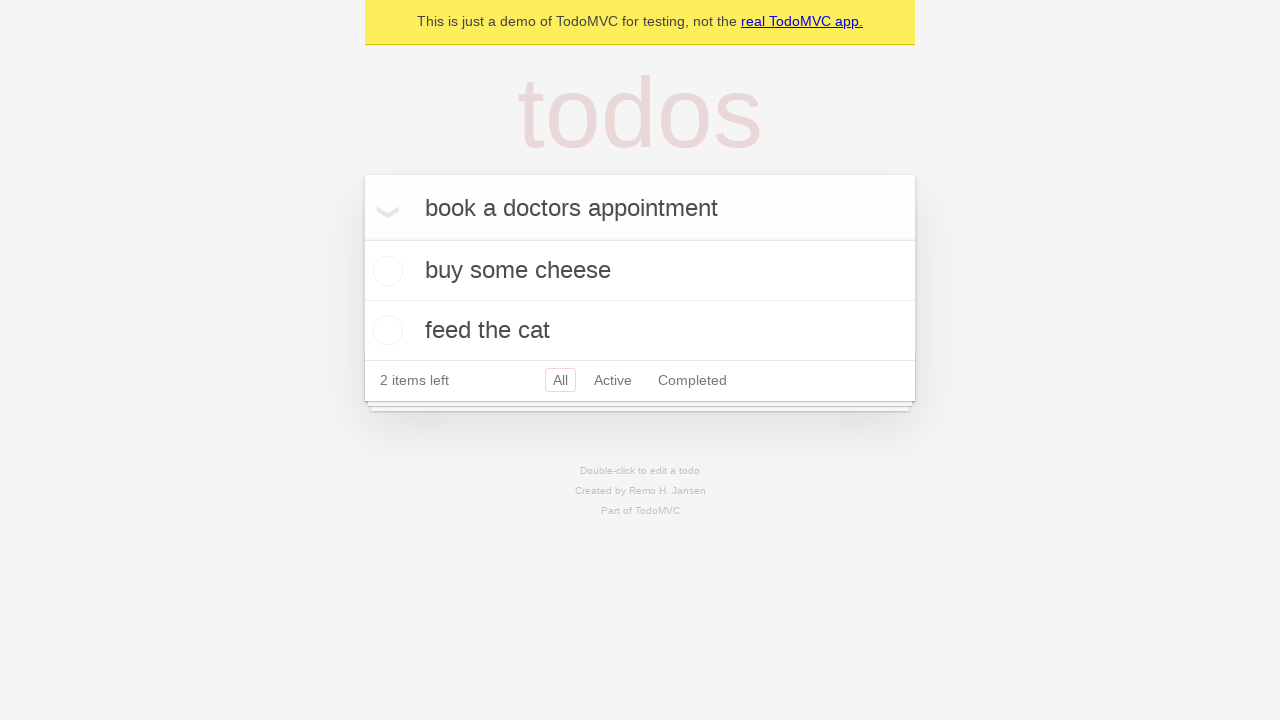

Pressed Enter to add third todo on internal:attr=[placeholder="What needs to be done?"i]
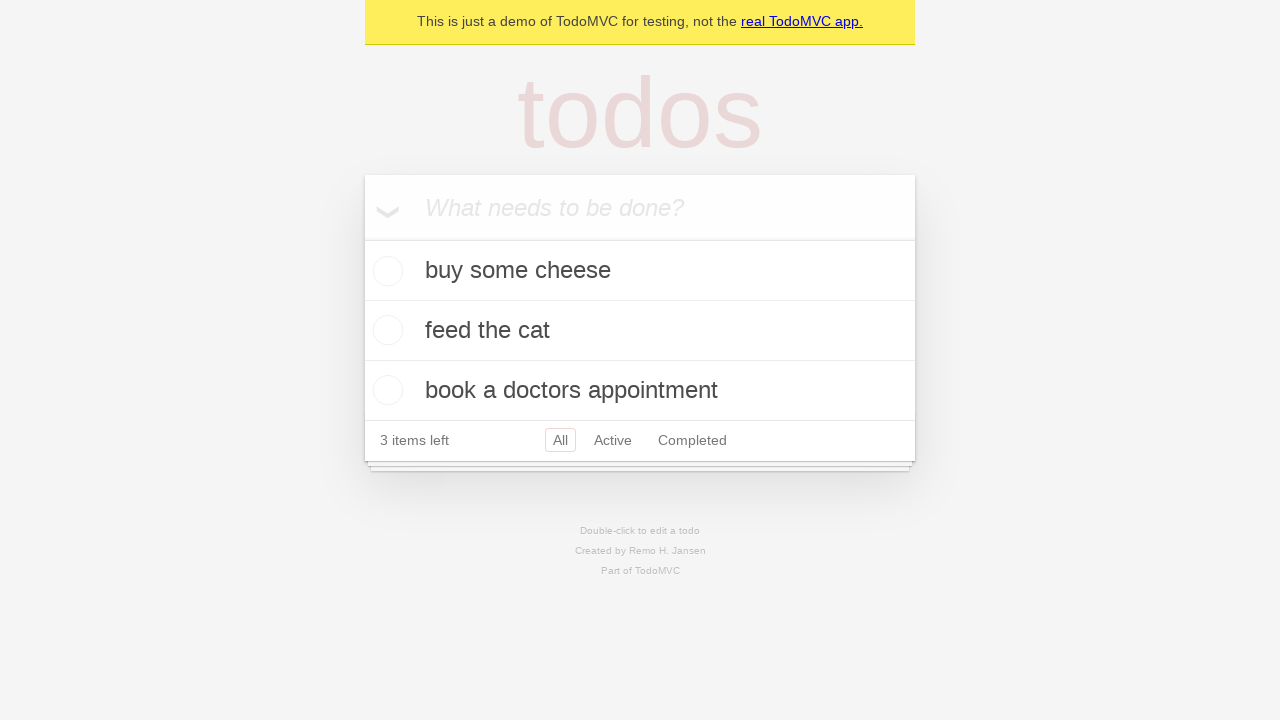

Clicked 'Mark all as complete' toggle to check all items at (362, 238) on internal:label="Mark all as complete"i
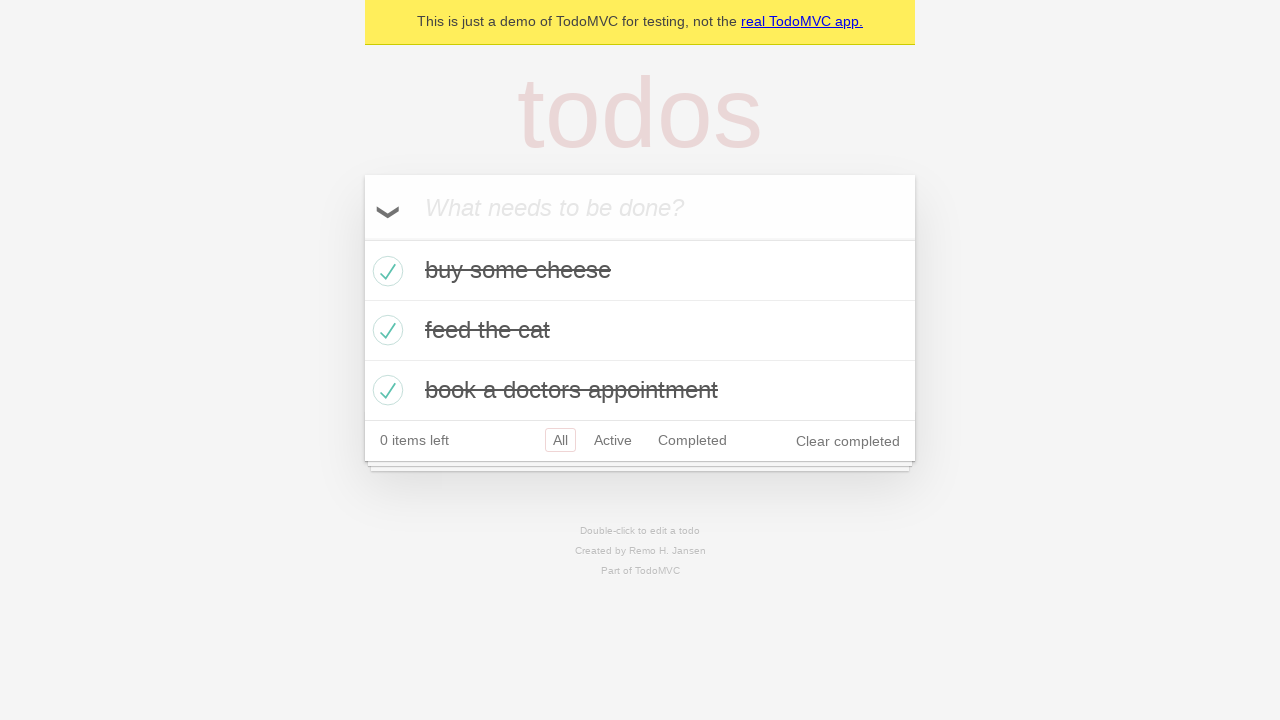

Clicked 'Mark all as complete' toggle to uncheck all items and clear complete state at (362, 238) on internal:label="Mark all as complete"i
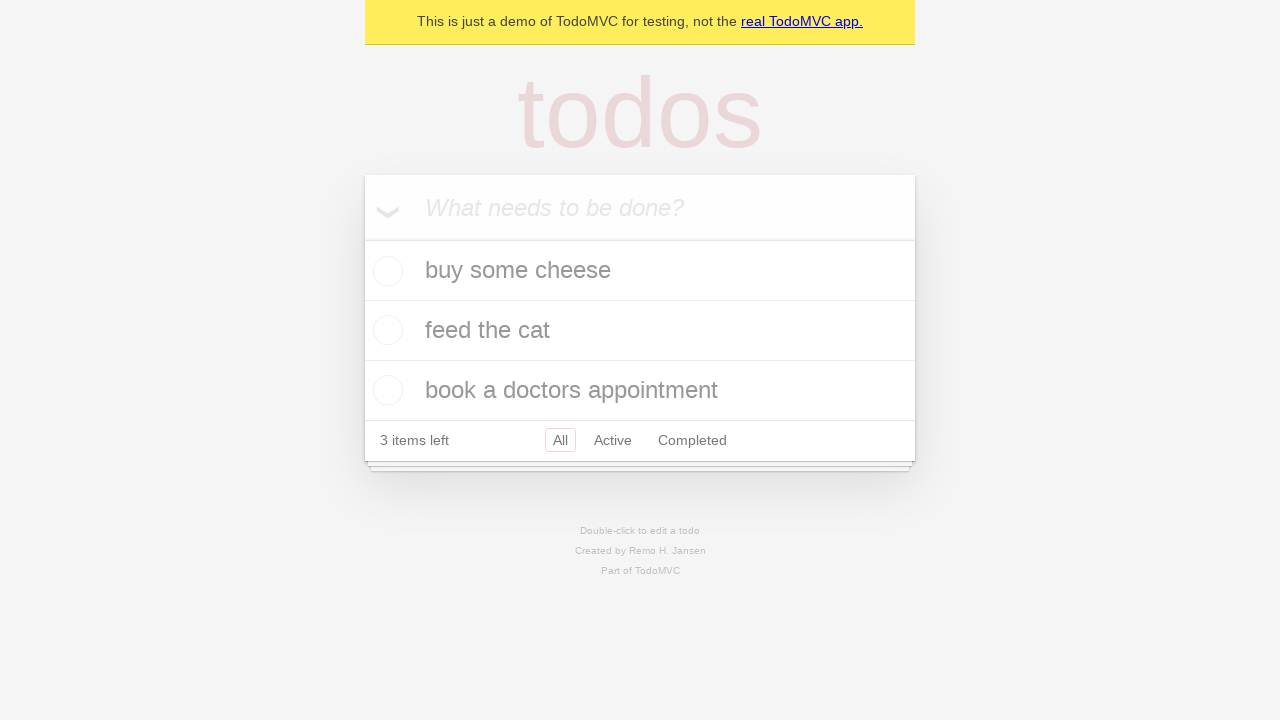

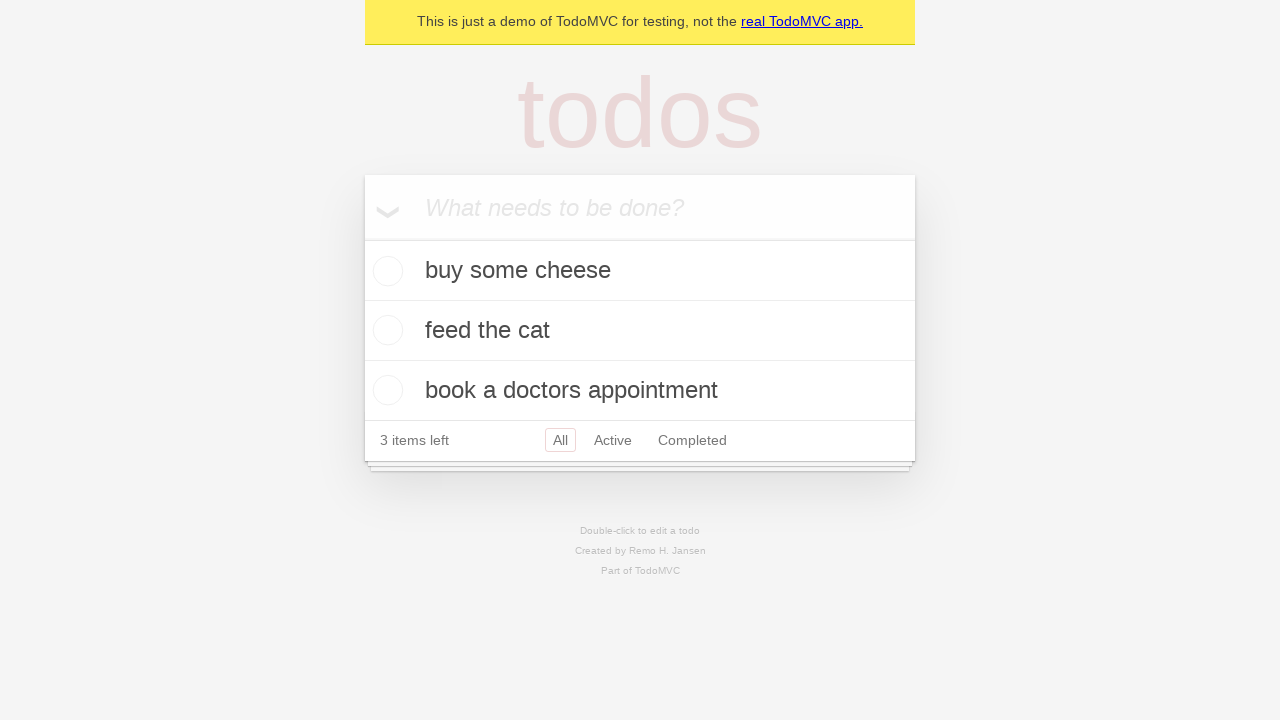